Navigates to the State Bank of India online banking homepage and verifies that the banking section element is present on the page.

Starting URL: https://www.onlinesbi.sbi/

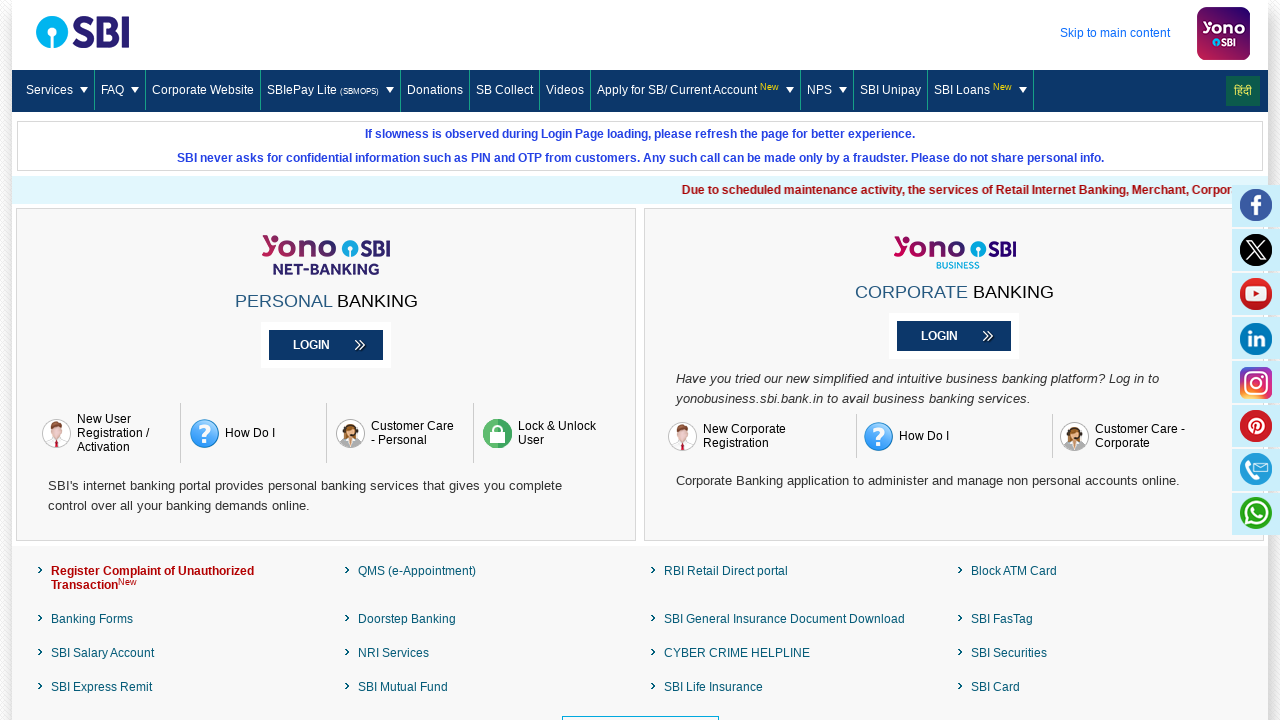

Navigated to State Bank of India online banking homepage
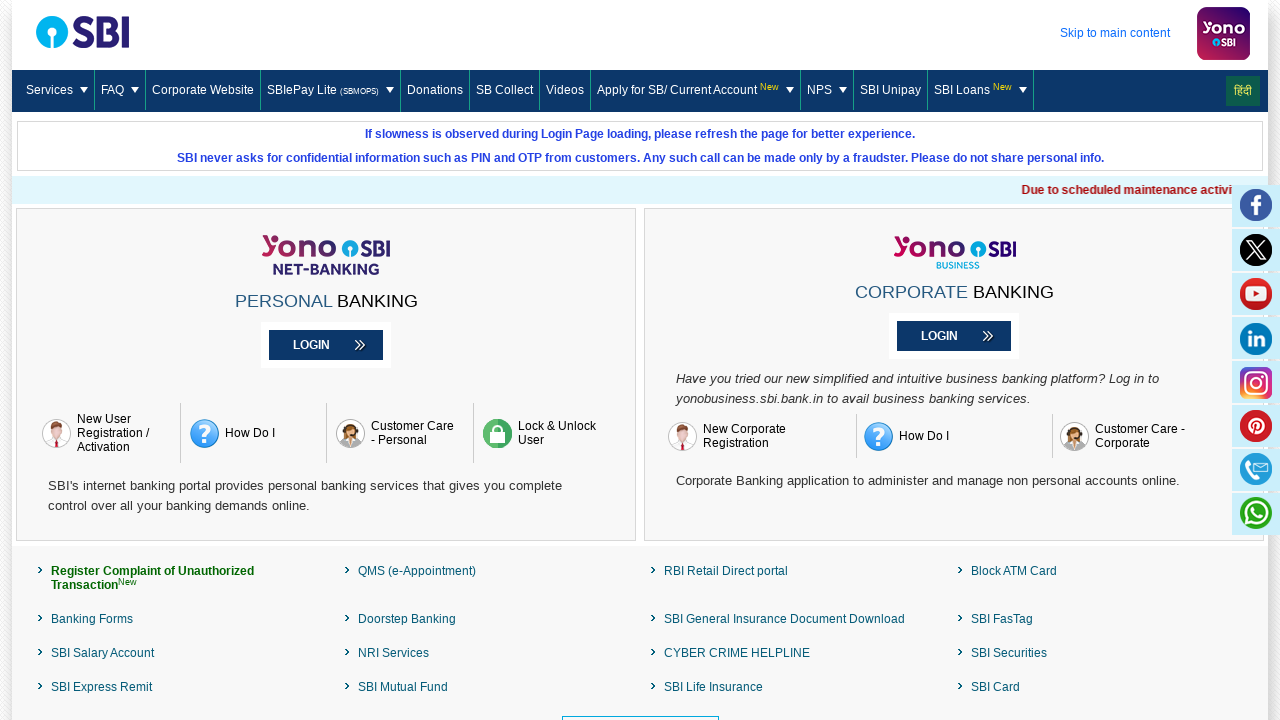

Banking section element is visible on the page
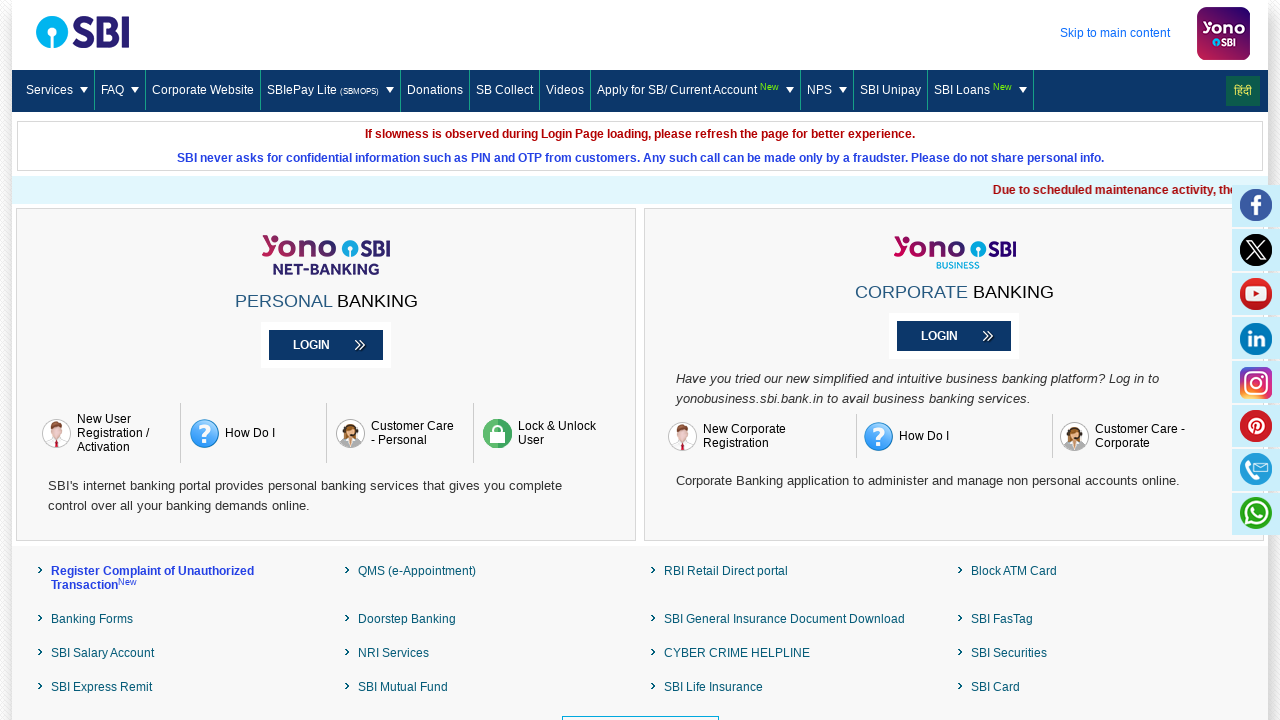

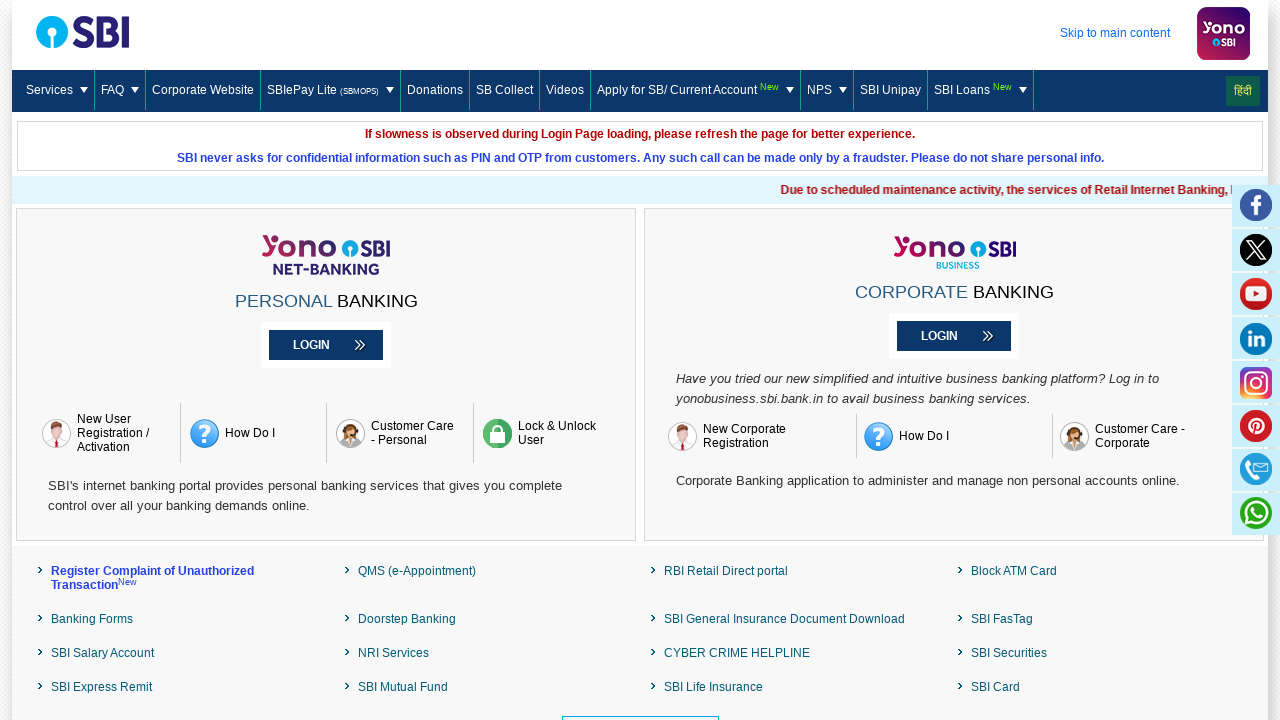